Validates the home page of Automation Exercise website by checking logo, title, URL, and home button visibility

Starting URL: https://www.automationexercise.com/

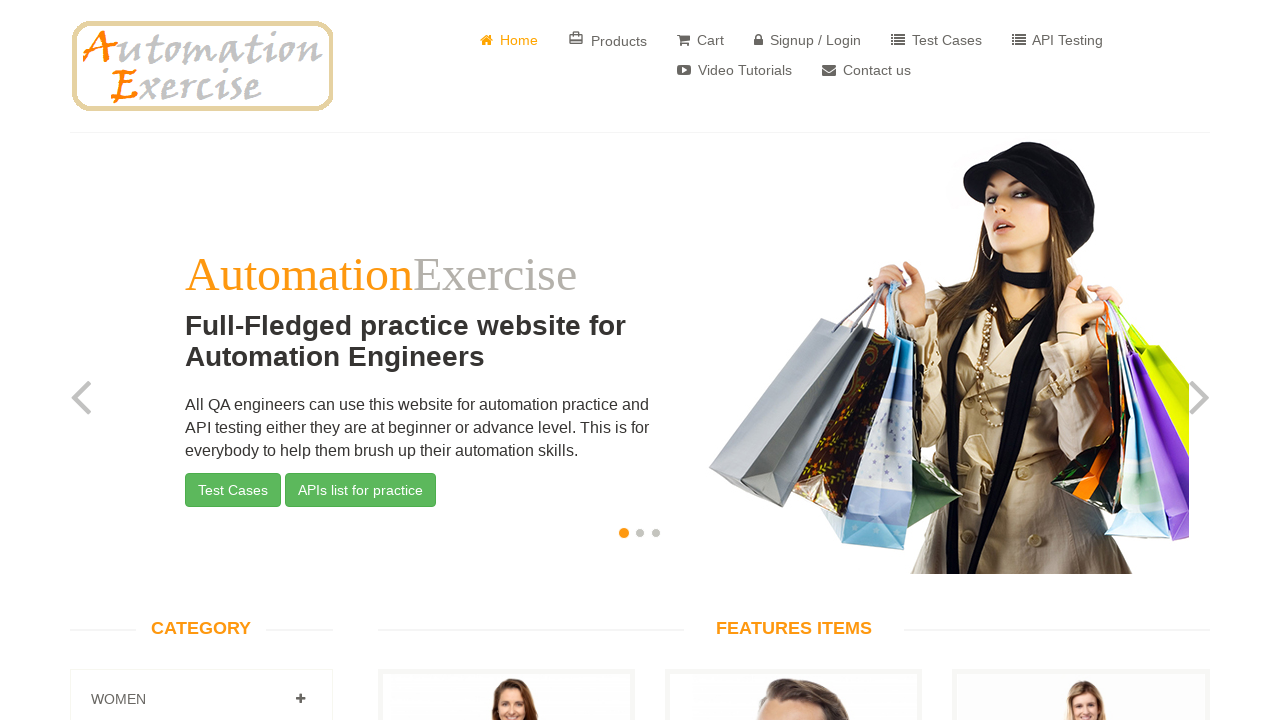

Located logo element
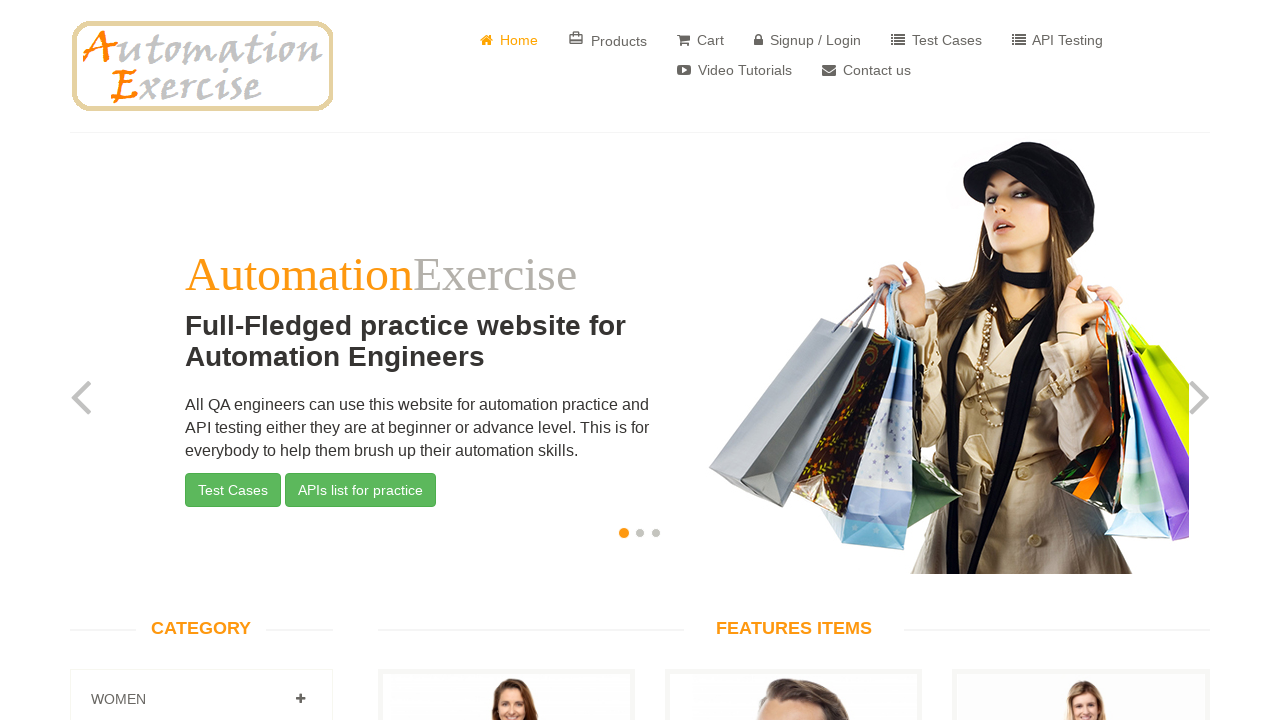

Validated logo is visible
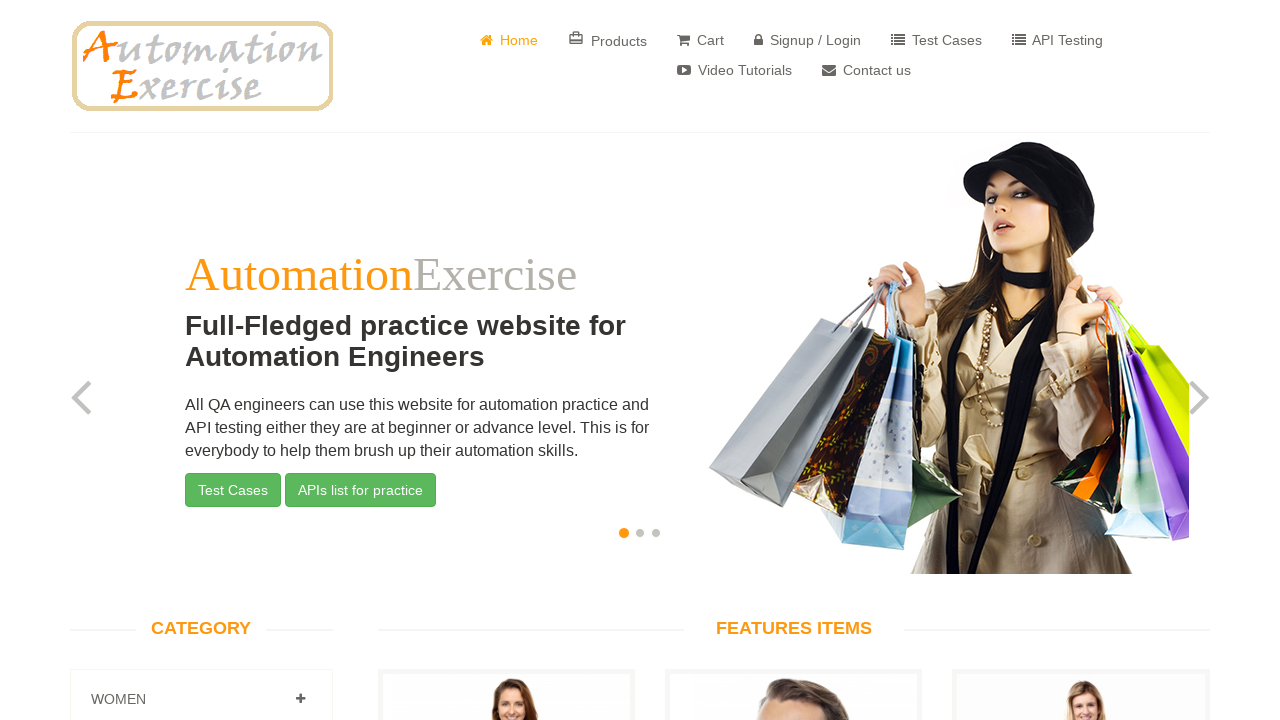

Retrieved page title
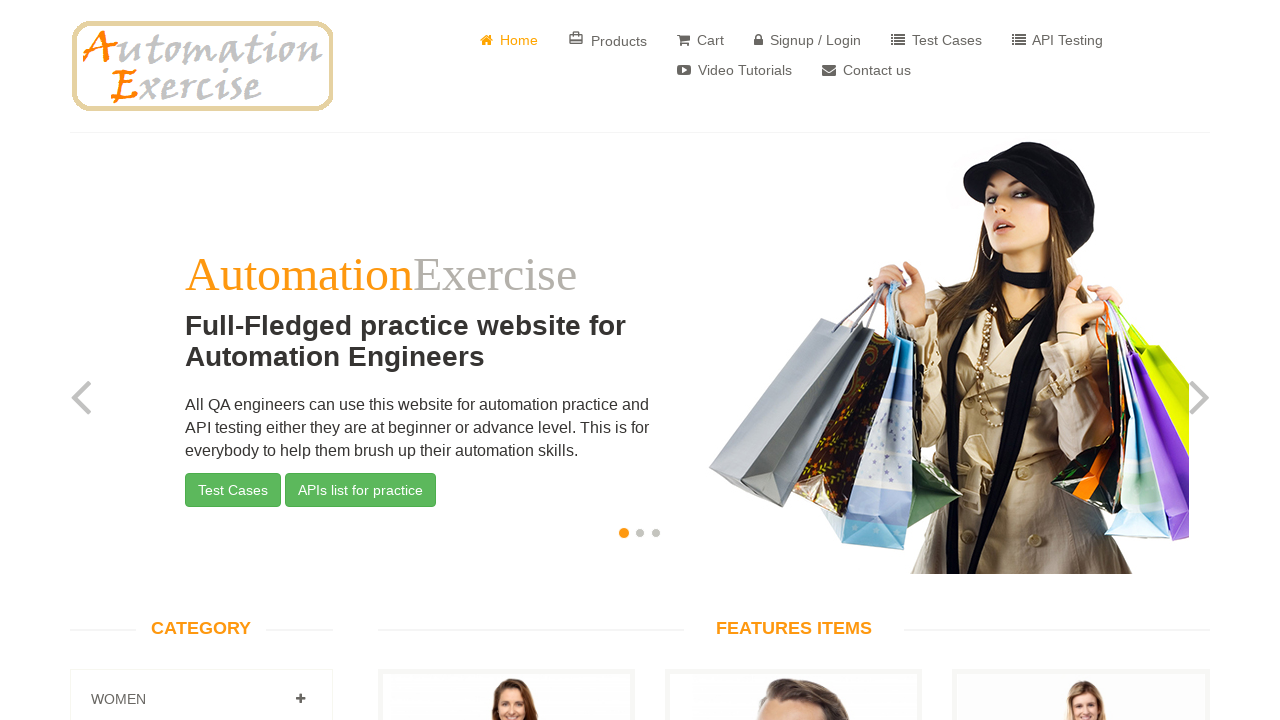

Validated page title is 'Automation Exercise'
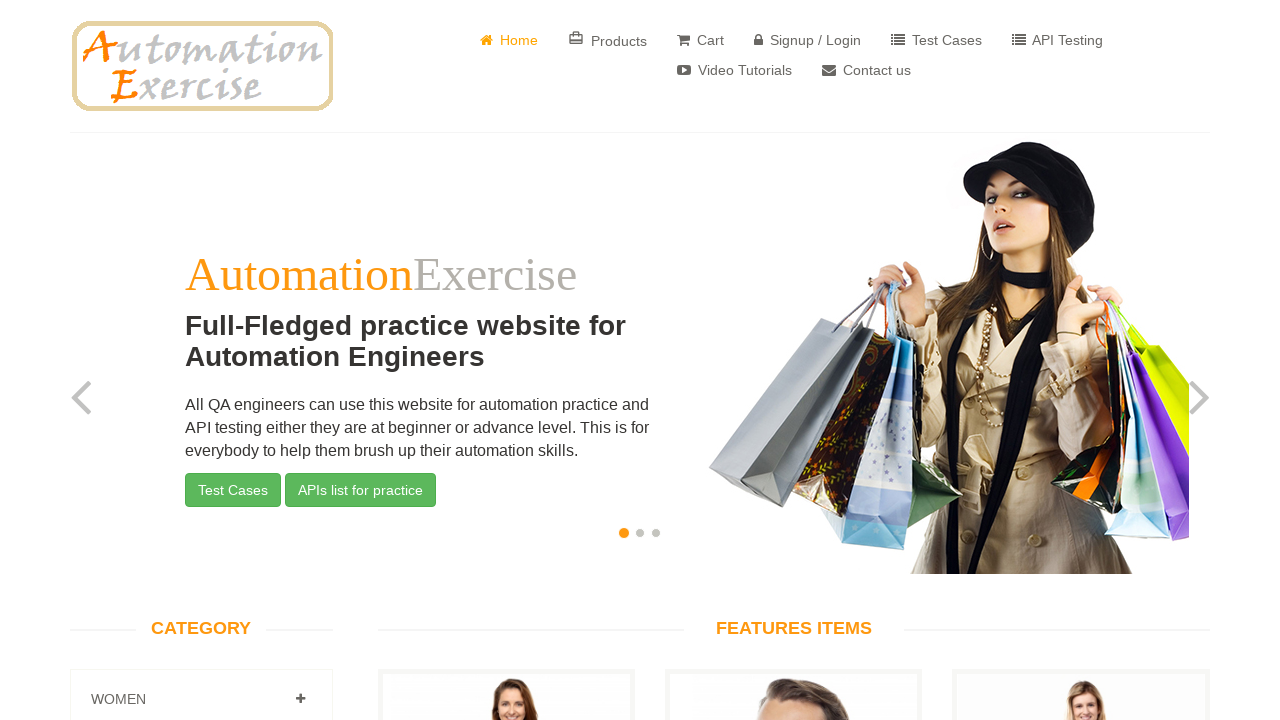

Retrieved current page URL
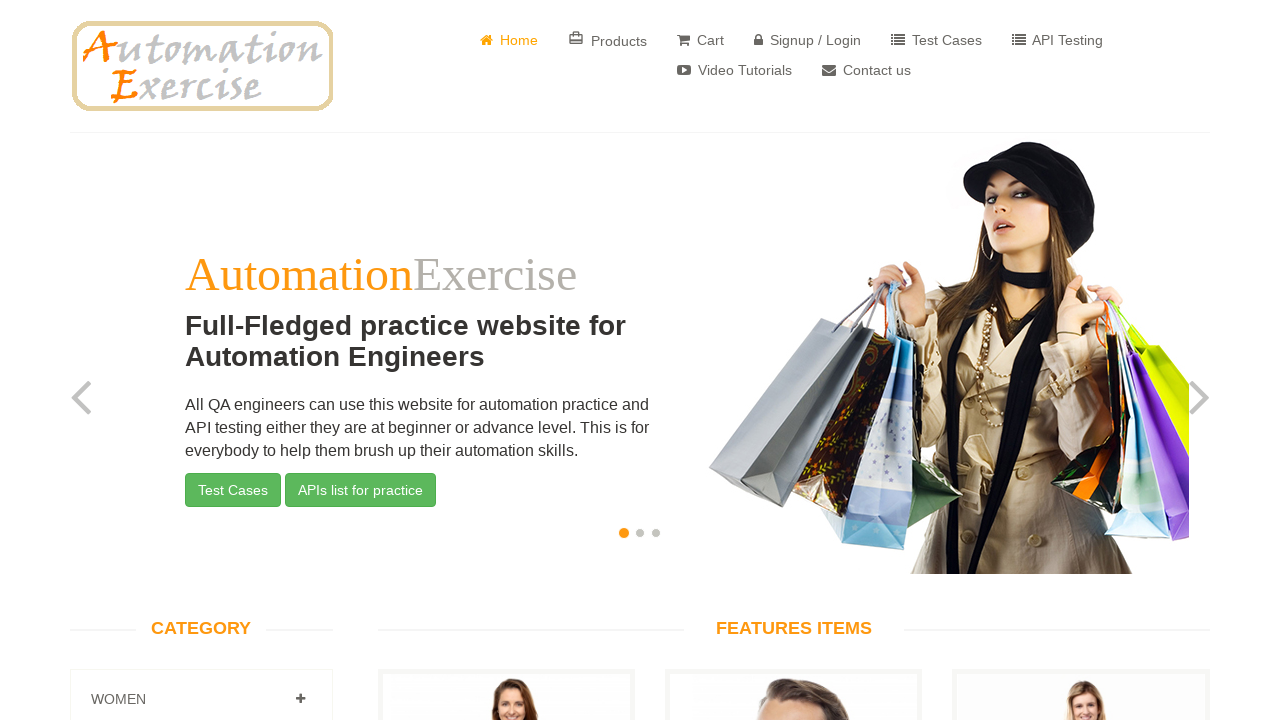

Validated URL contains 'automation'
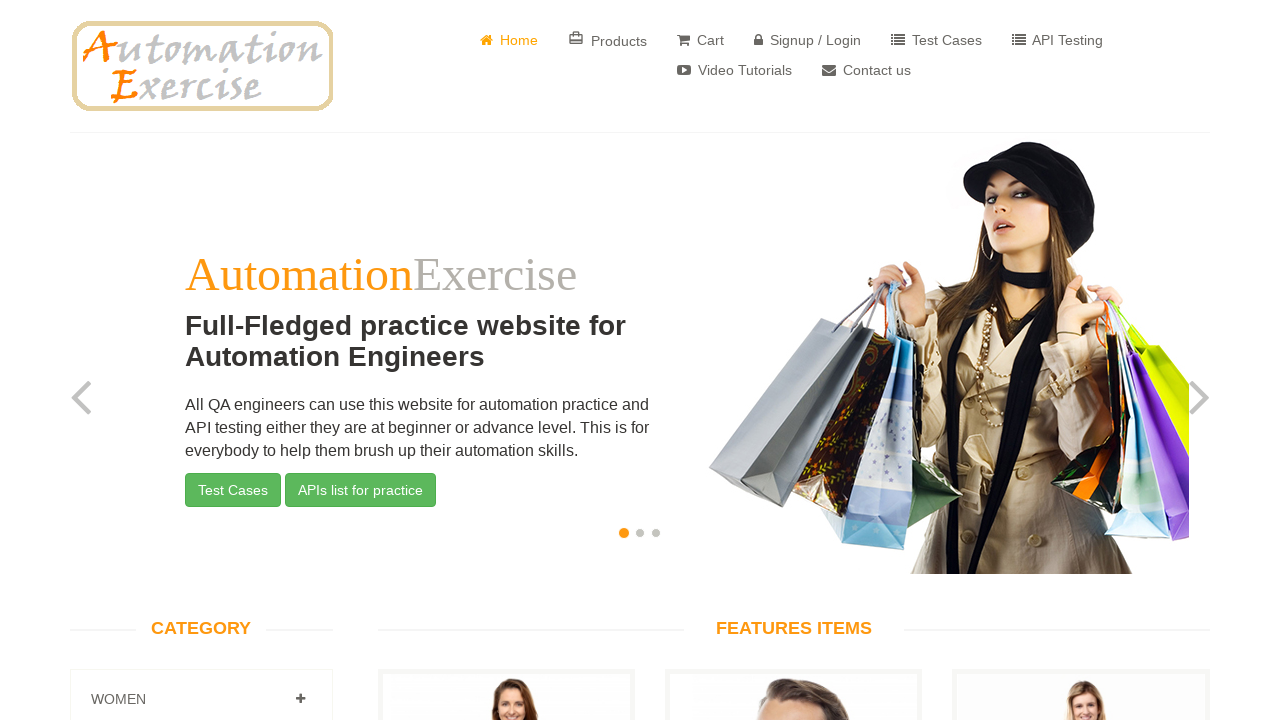

Located home button element
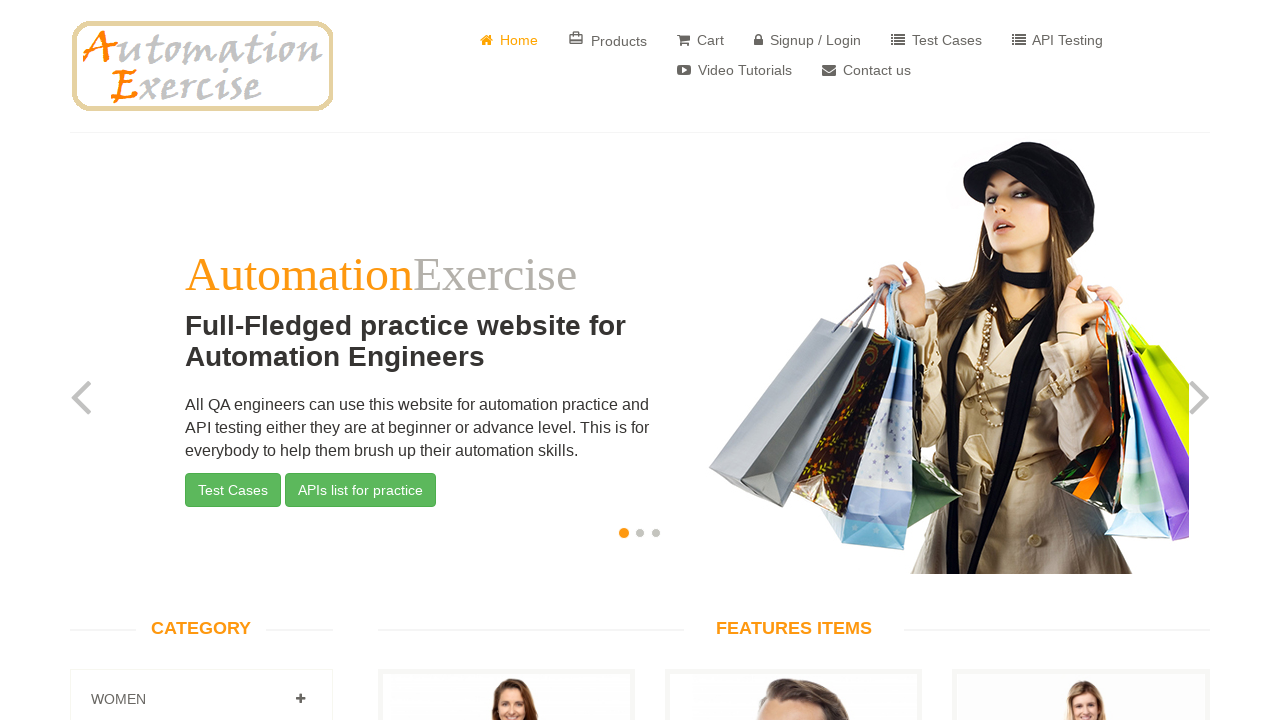

Validated home button is visible
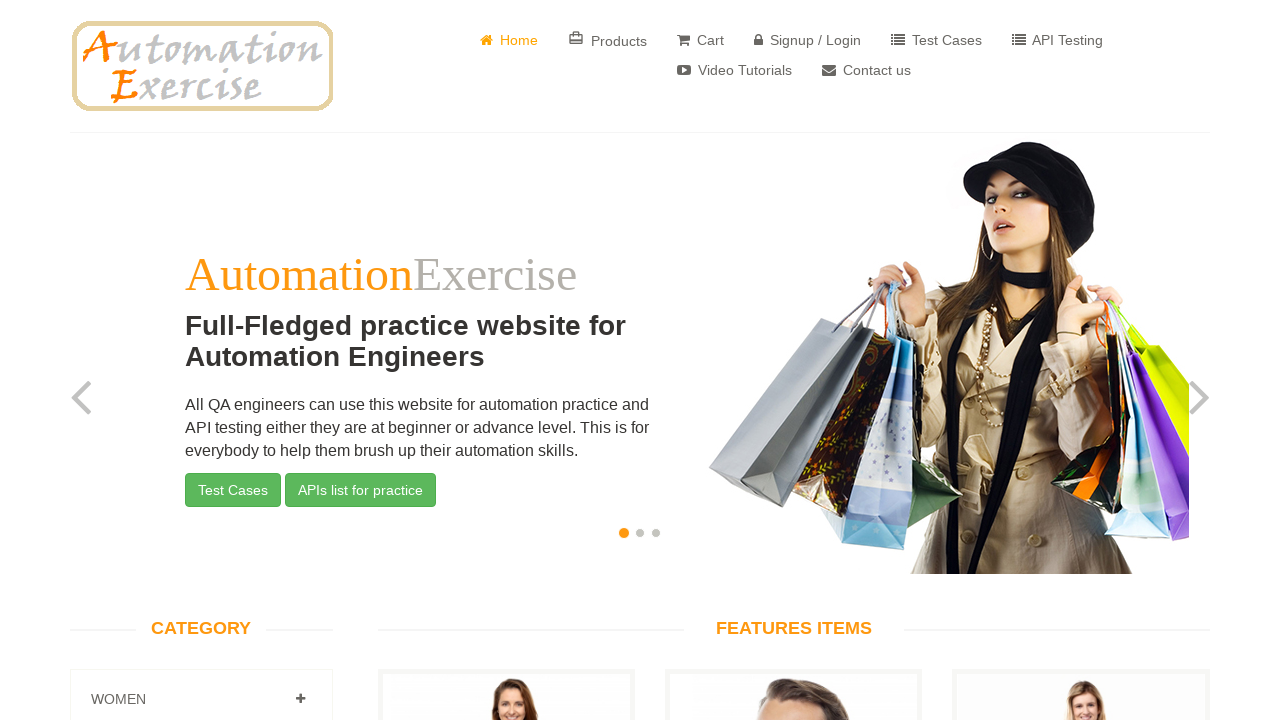

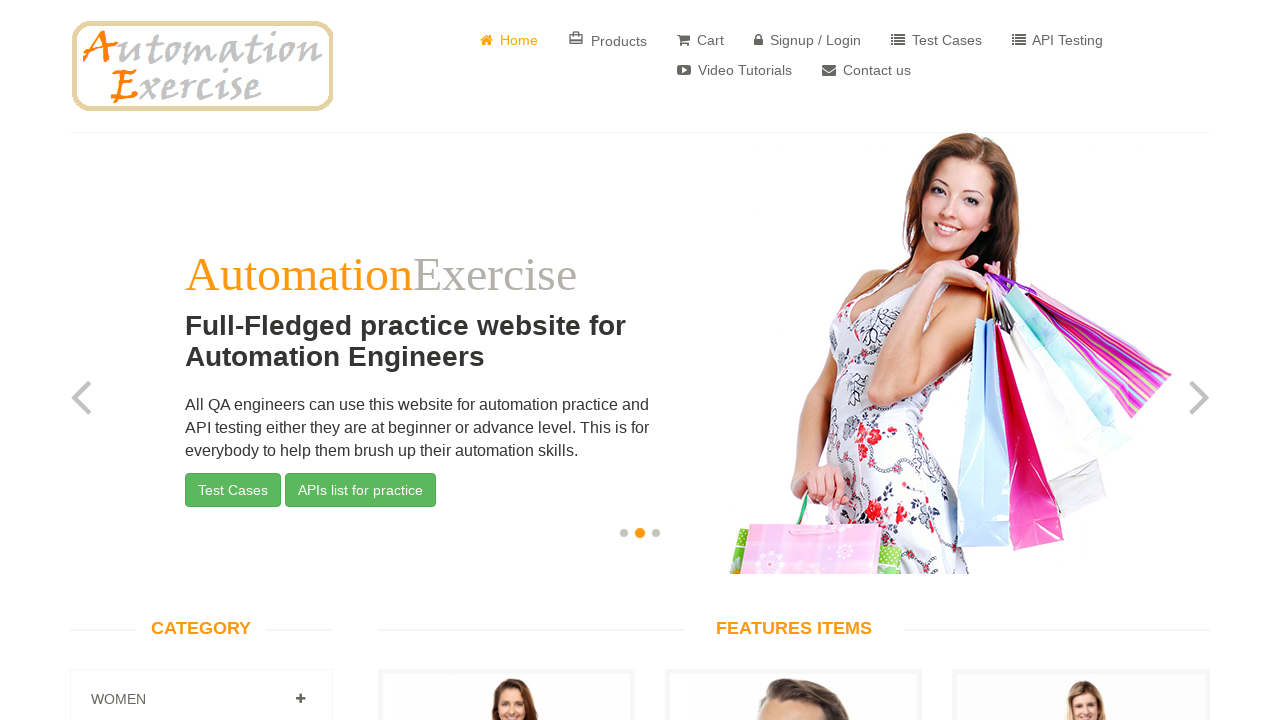